Tests right-click context menu functionality by performing a context click on an element and verifying the menu appears

Starting URL: https://swisnl.github.io/jQuery-contextMenu/demo.html

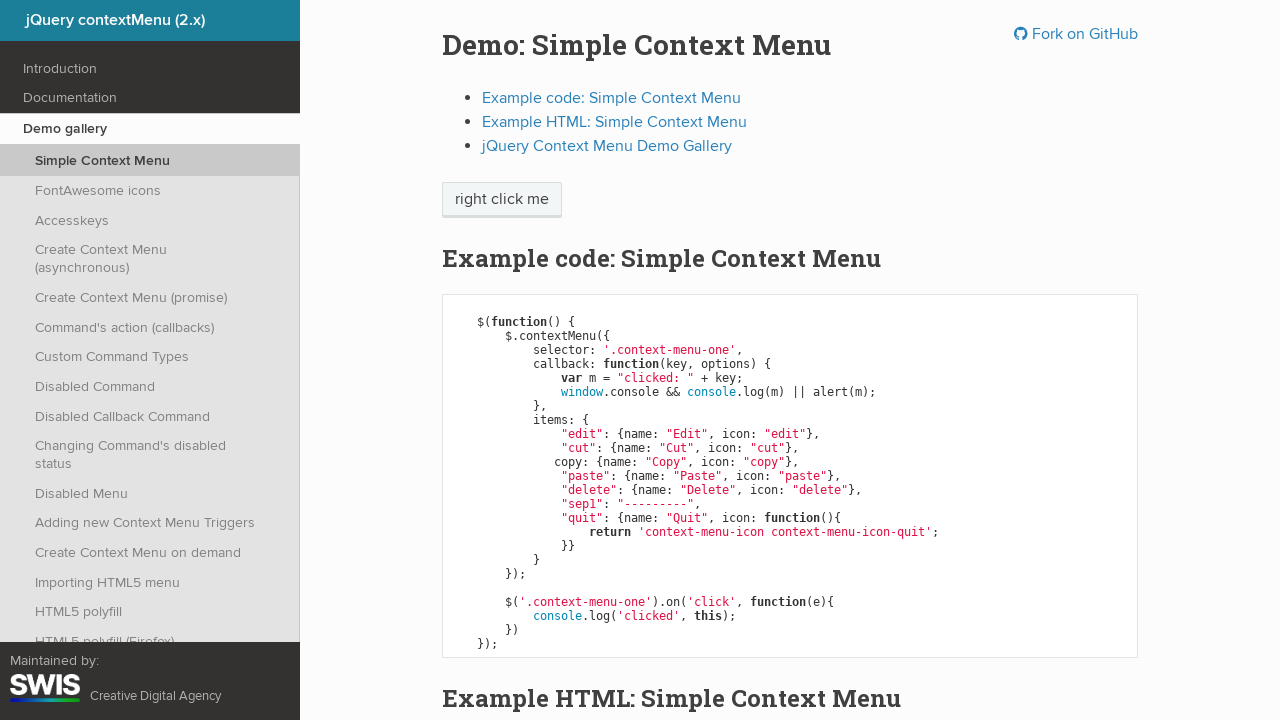

Located context menu element with class 'context-menu-one'
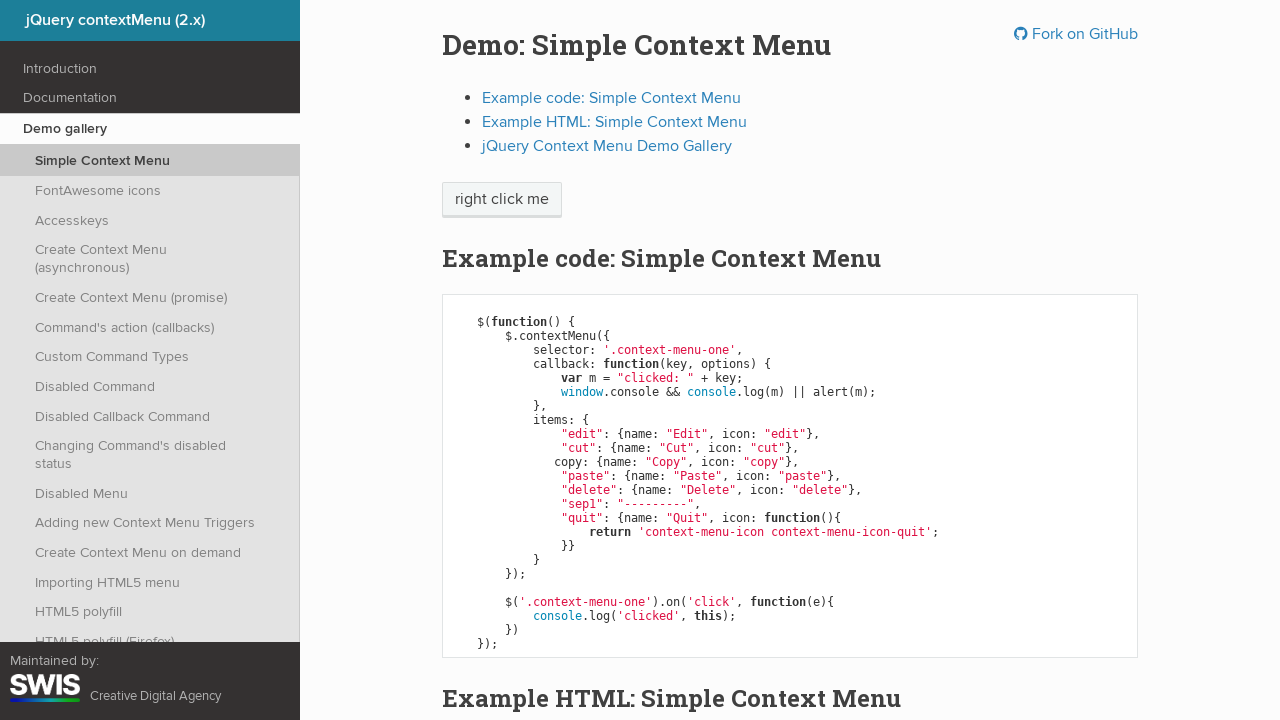

Performed right-click on context menu element at (502, 200) on .context-menu-one
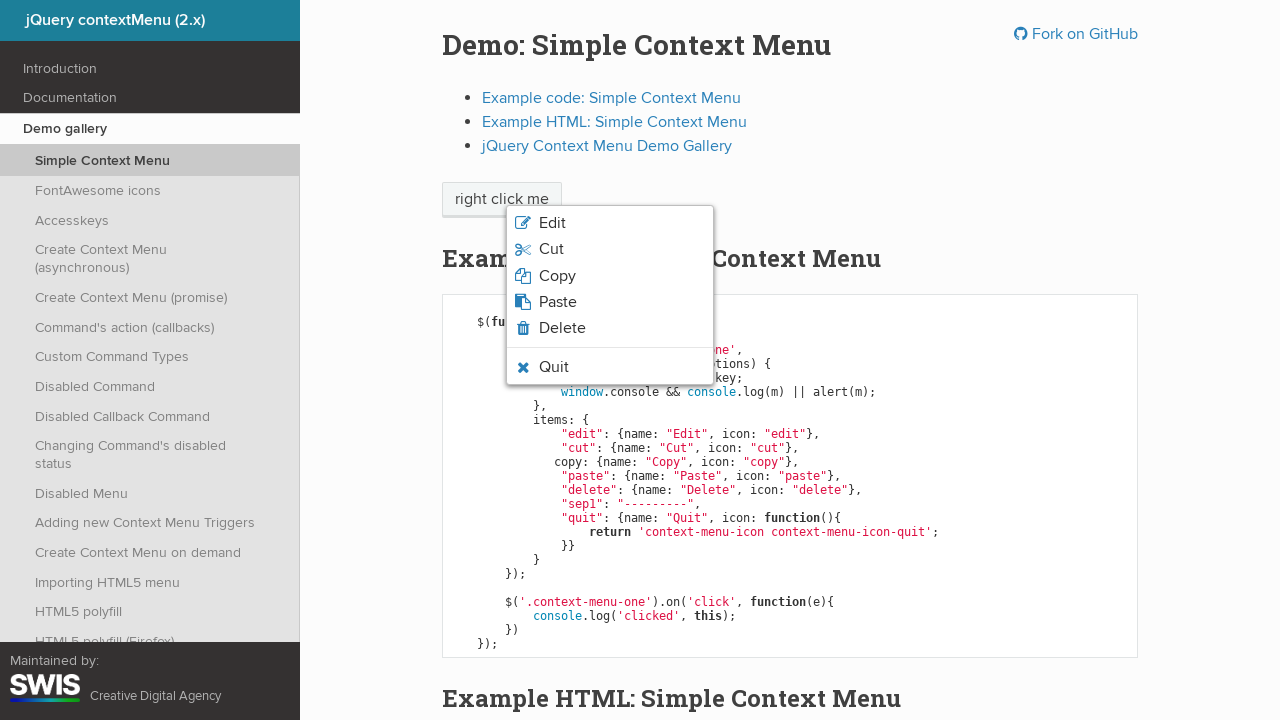

Context menu appeared with copy option visible
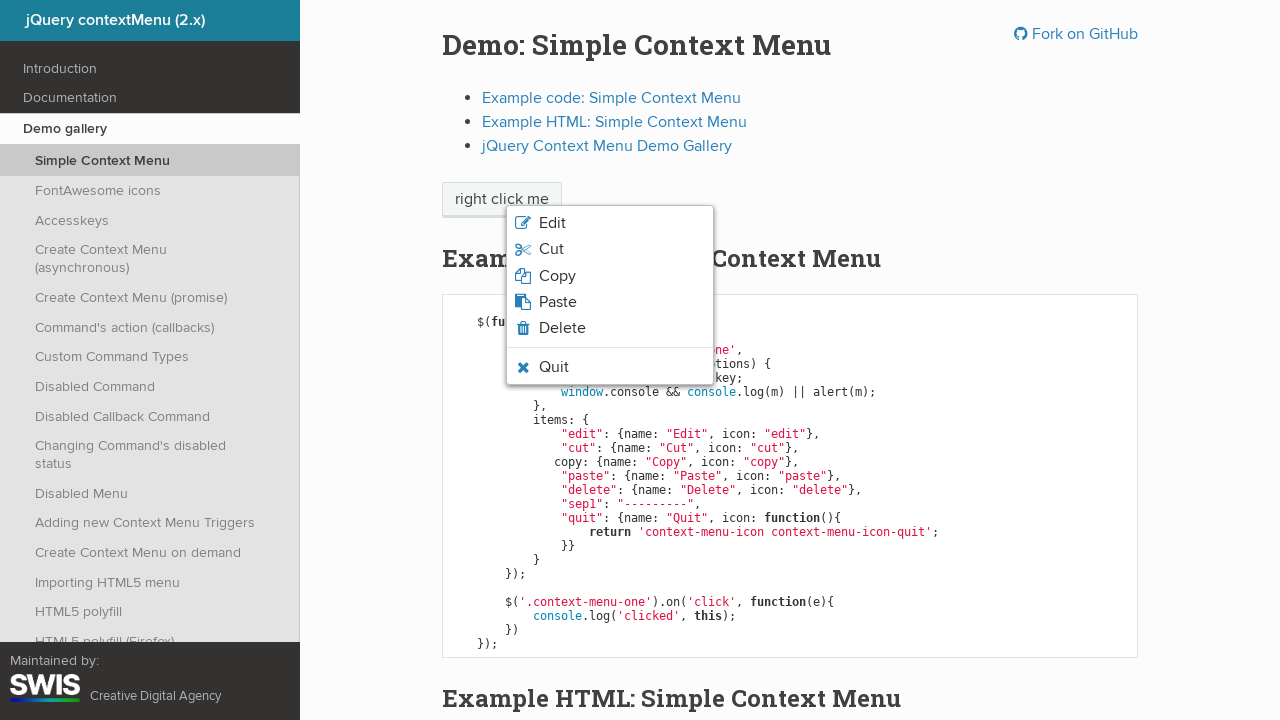

Retrieved text from copy option: 'Copy'
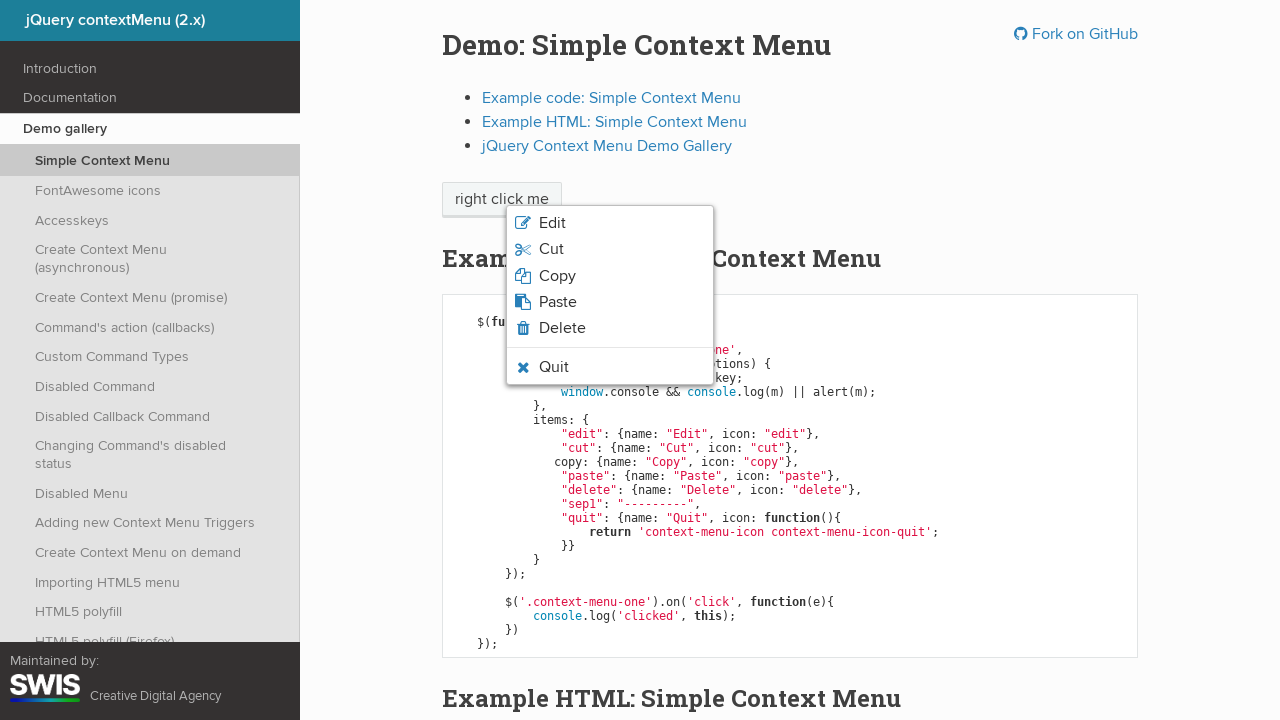

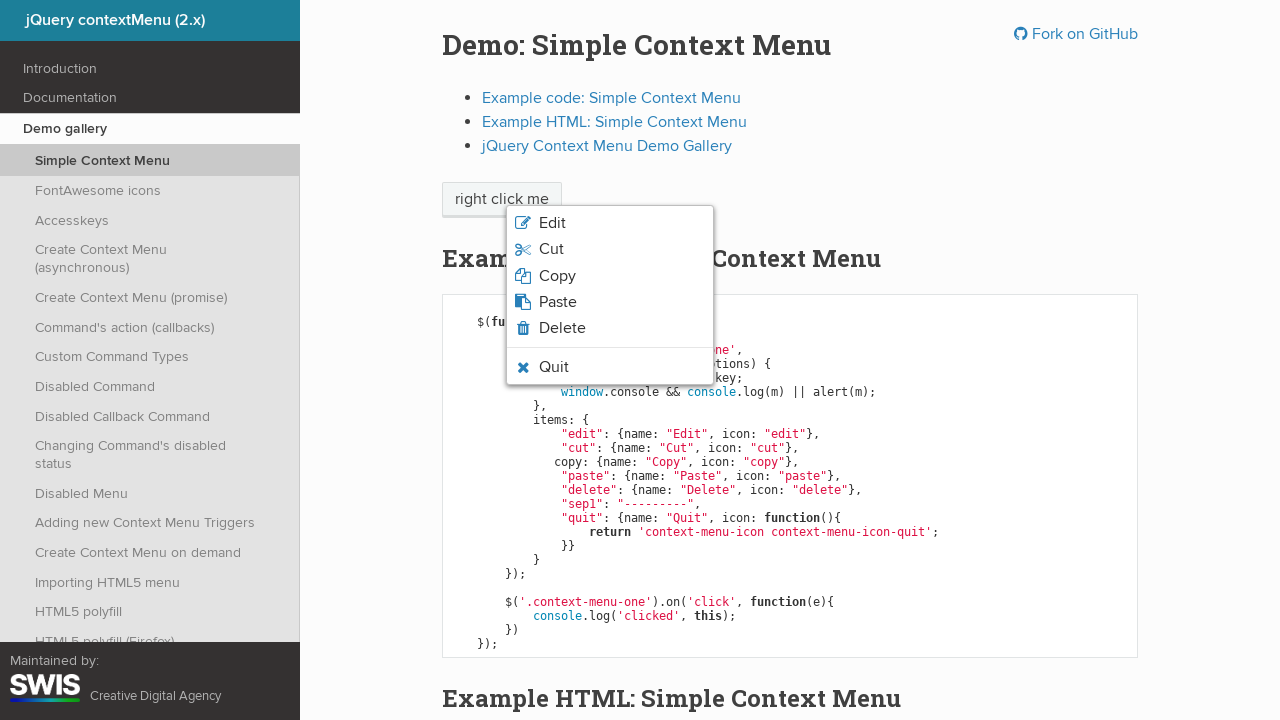